Searches for "shoes" on the test automation website and verifies that search results are found

Starting URL: https://testotomasyonu.com

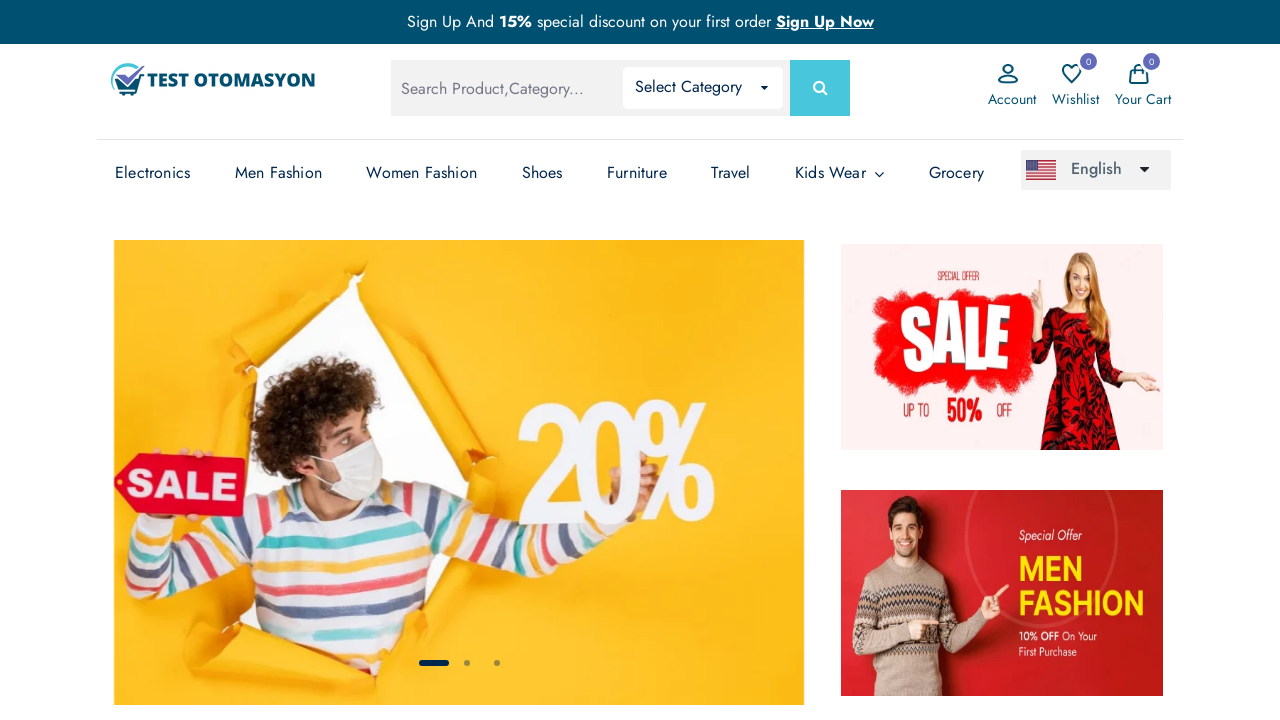

Located global search box
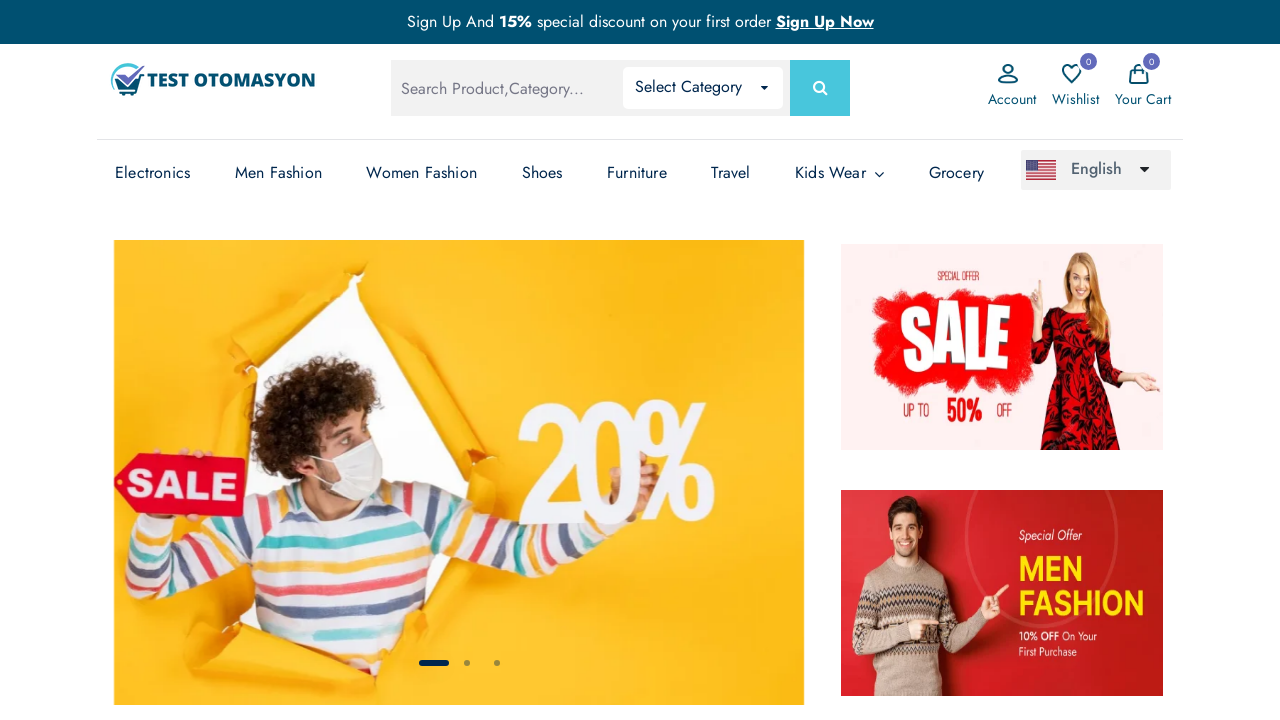

Filled search box with 'shoes' on #global-search
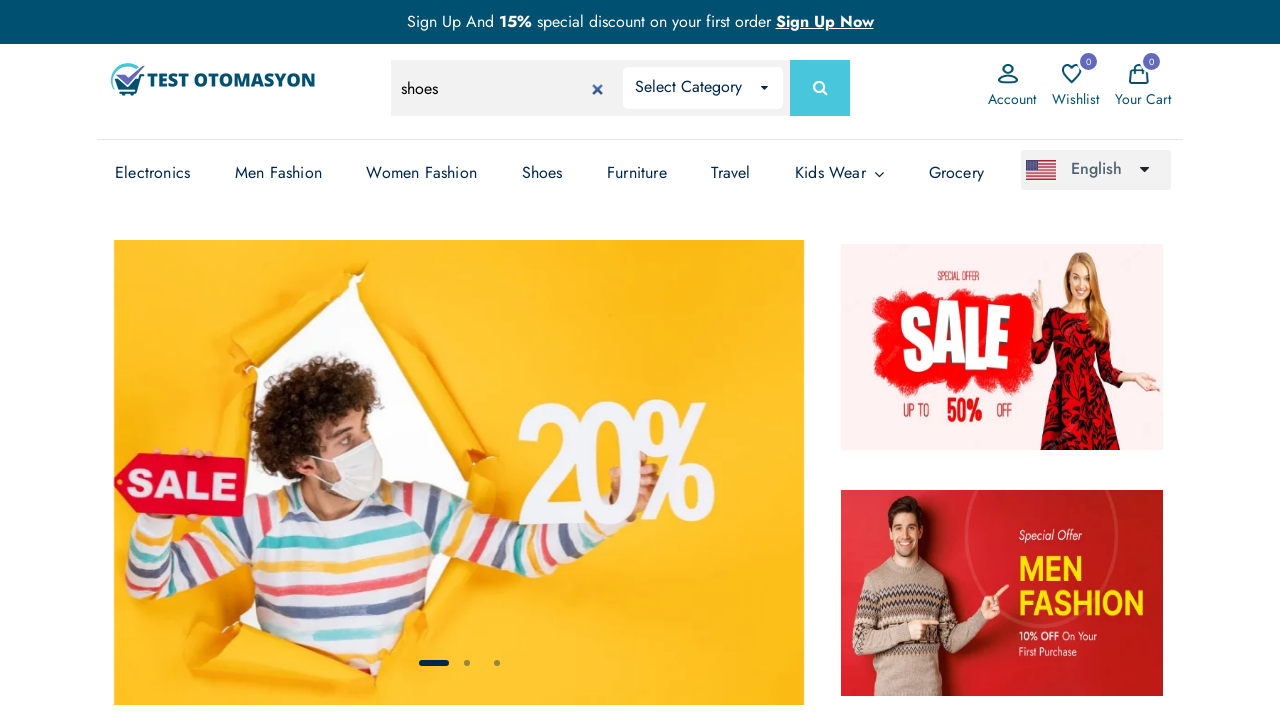

Pressed Enter to submit search for shoes on #global-search
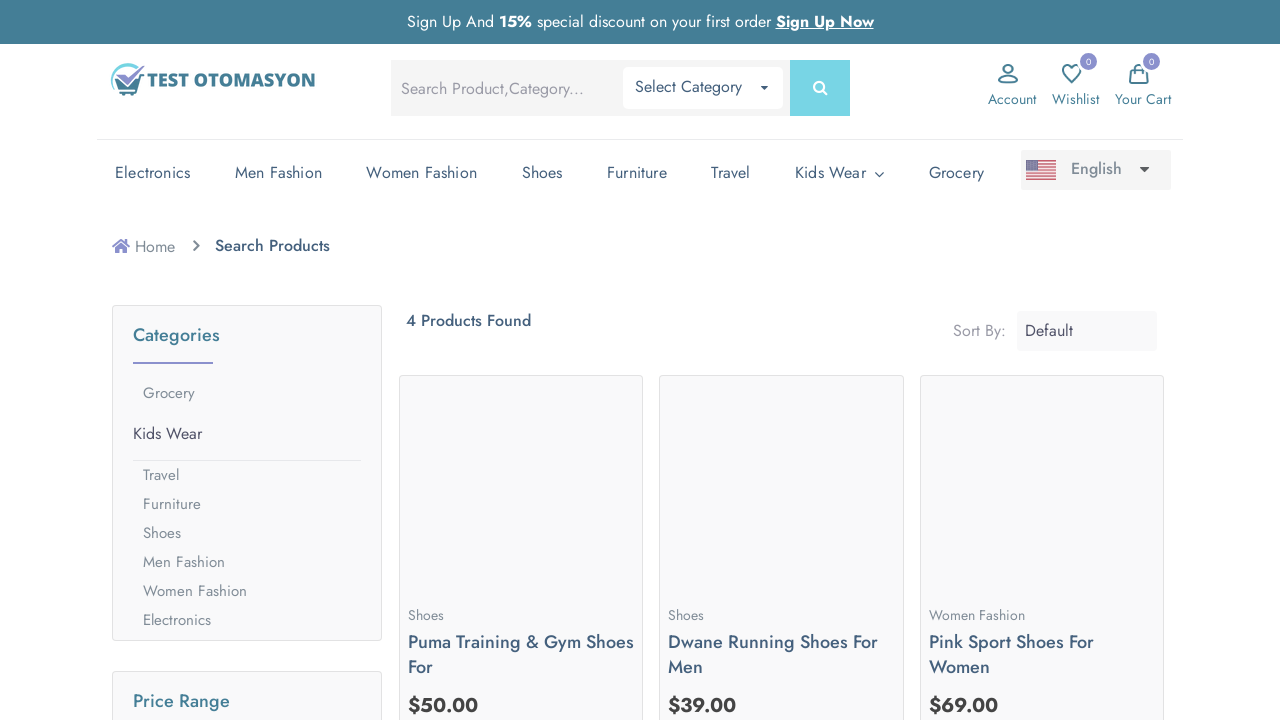

Search results loaded and product count text appeared
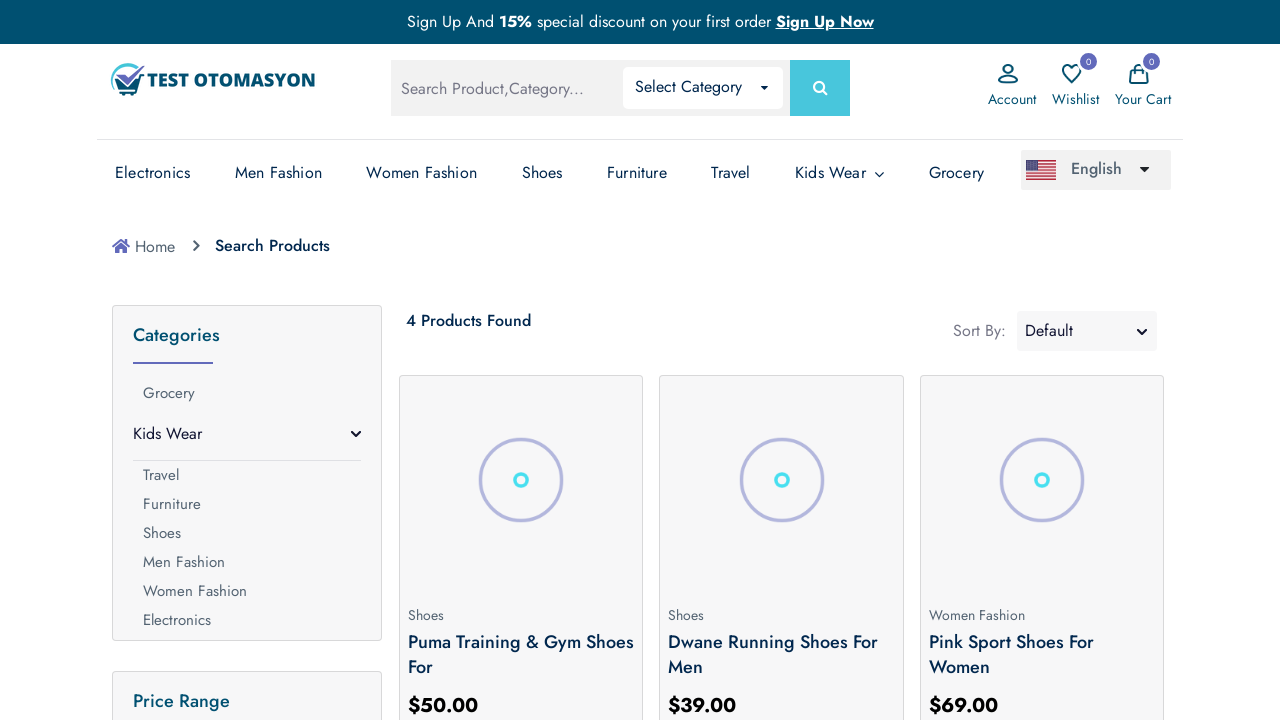

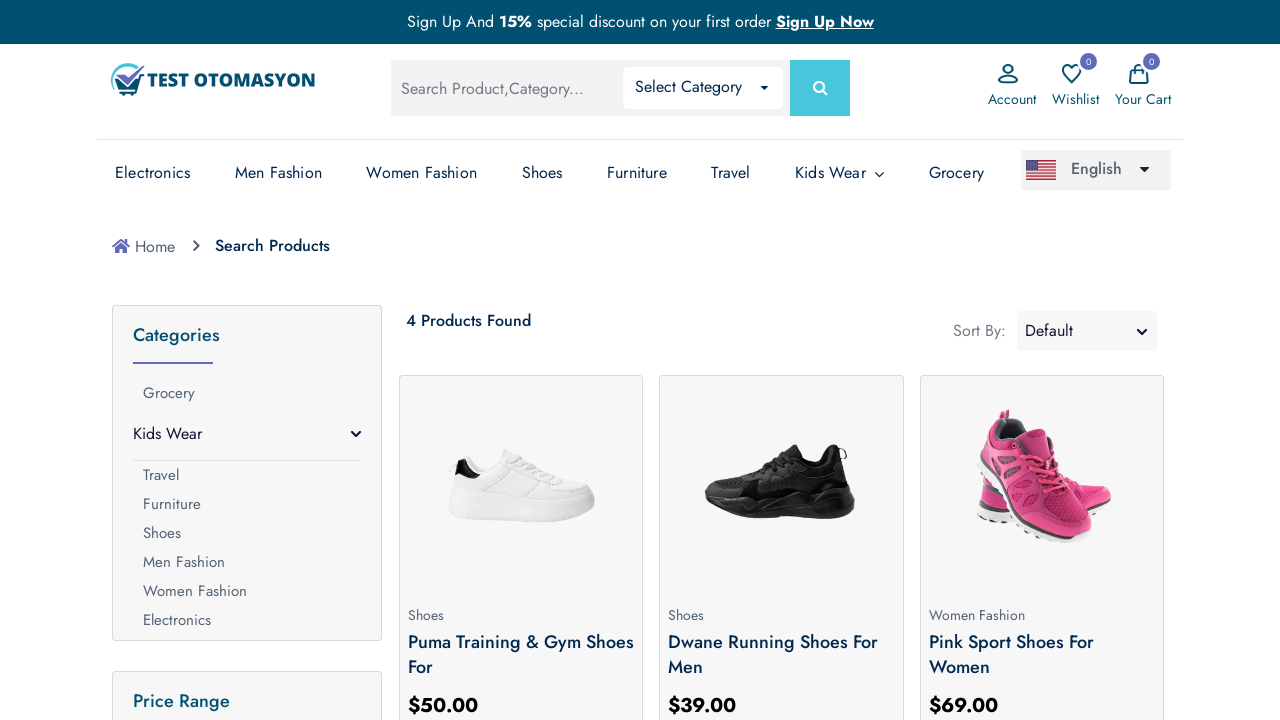